Tests the Phones category by clicking on it, selecting the first phone, and verifying product details are displayed including name, price, description, and Add to Cart button

Starting URL: https://www.demoblaze.com/

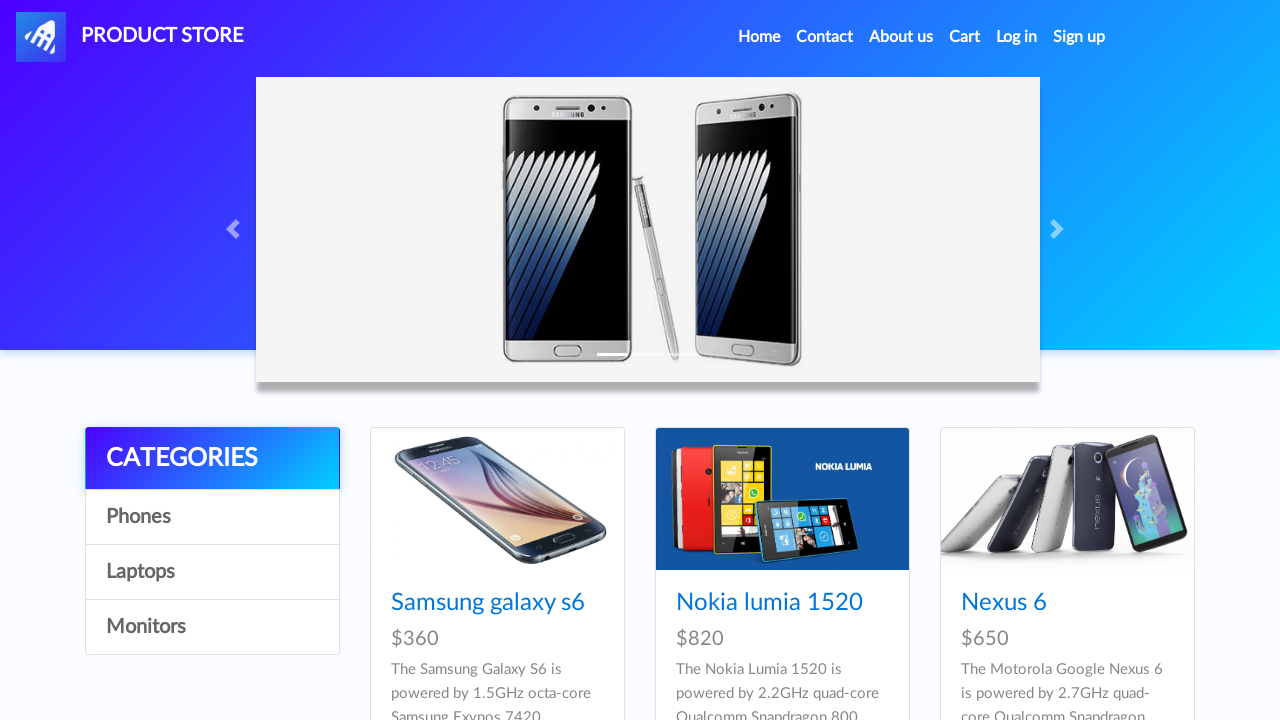

Clicked on Phones category at (212, 517) on a:text('Phones')
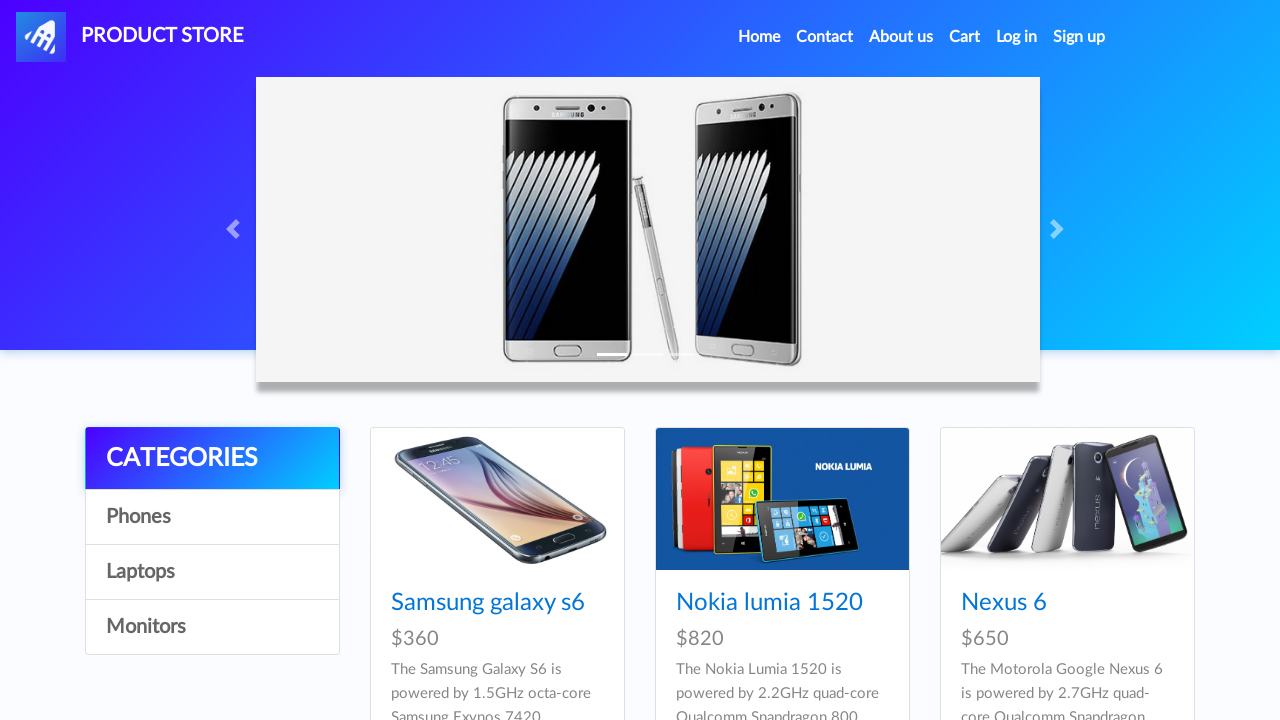

Waited 2000ms for Phones category to load
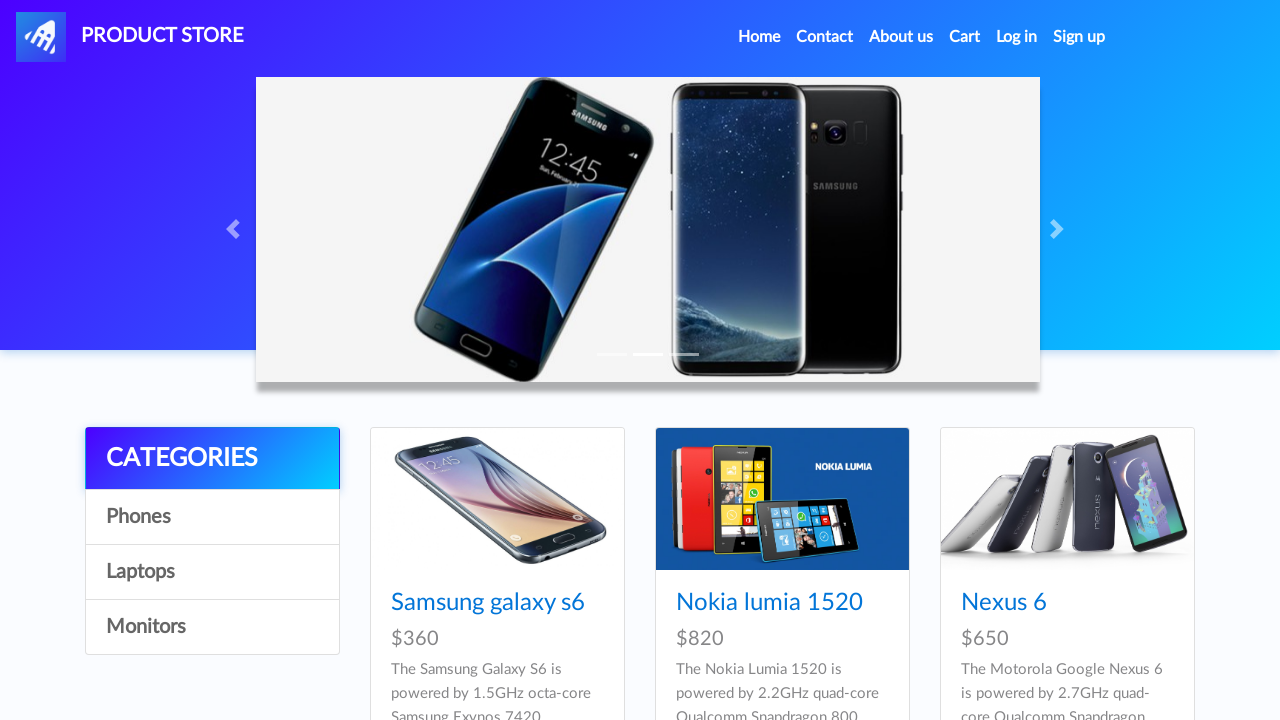

Clicked on the first phone product at (488, 603) on .card-title a >> nth=0
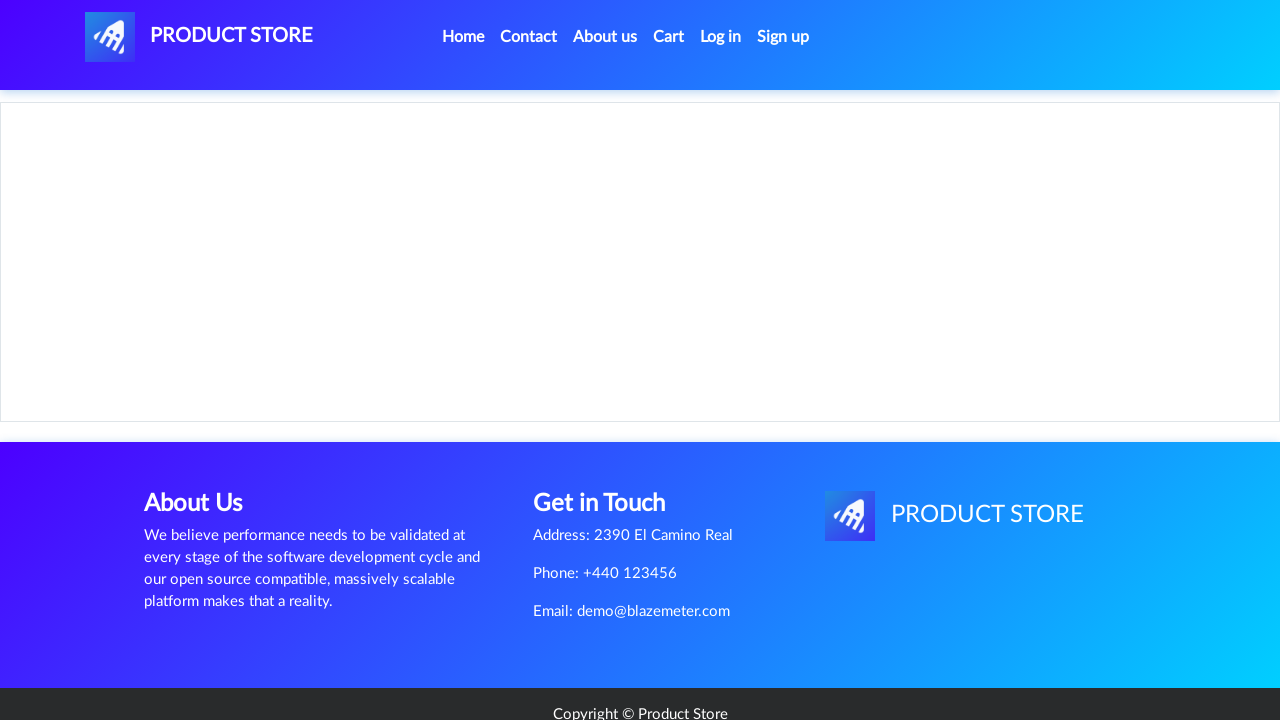

Waited 2000ms for phone product details to load
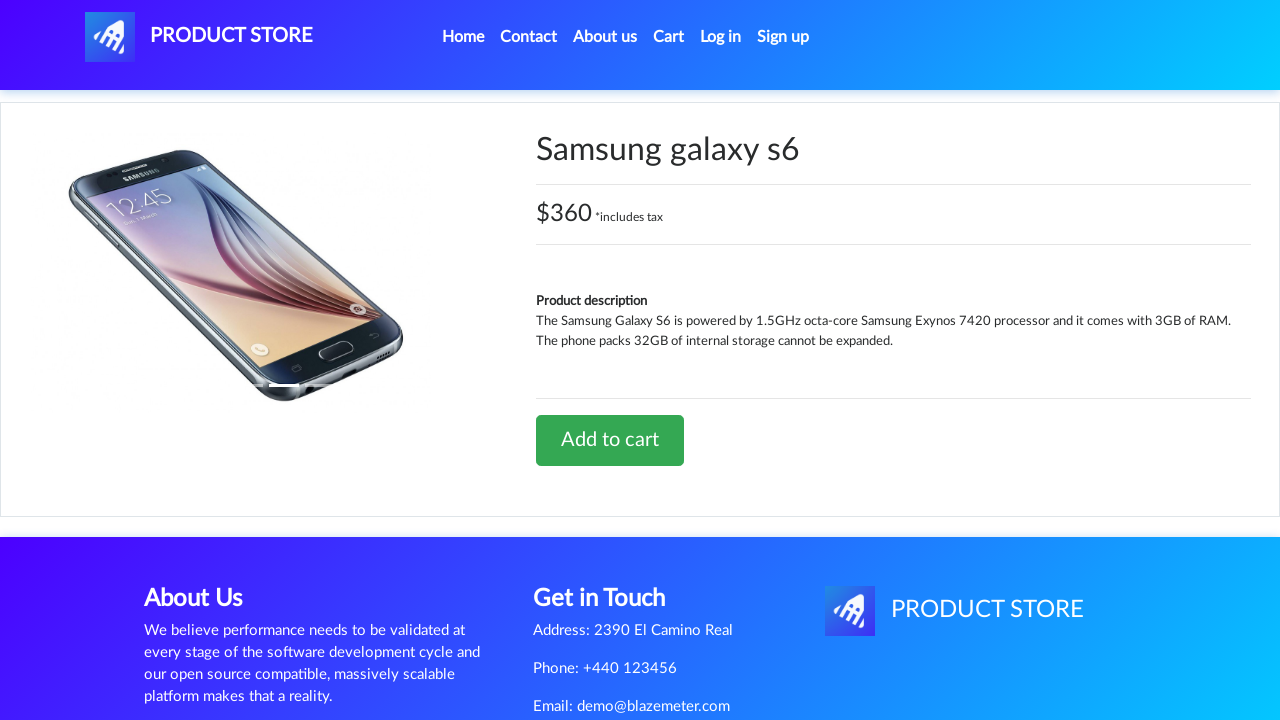

Product name element loaded
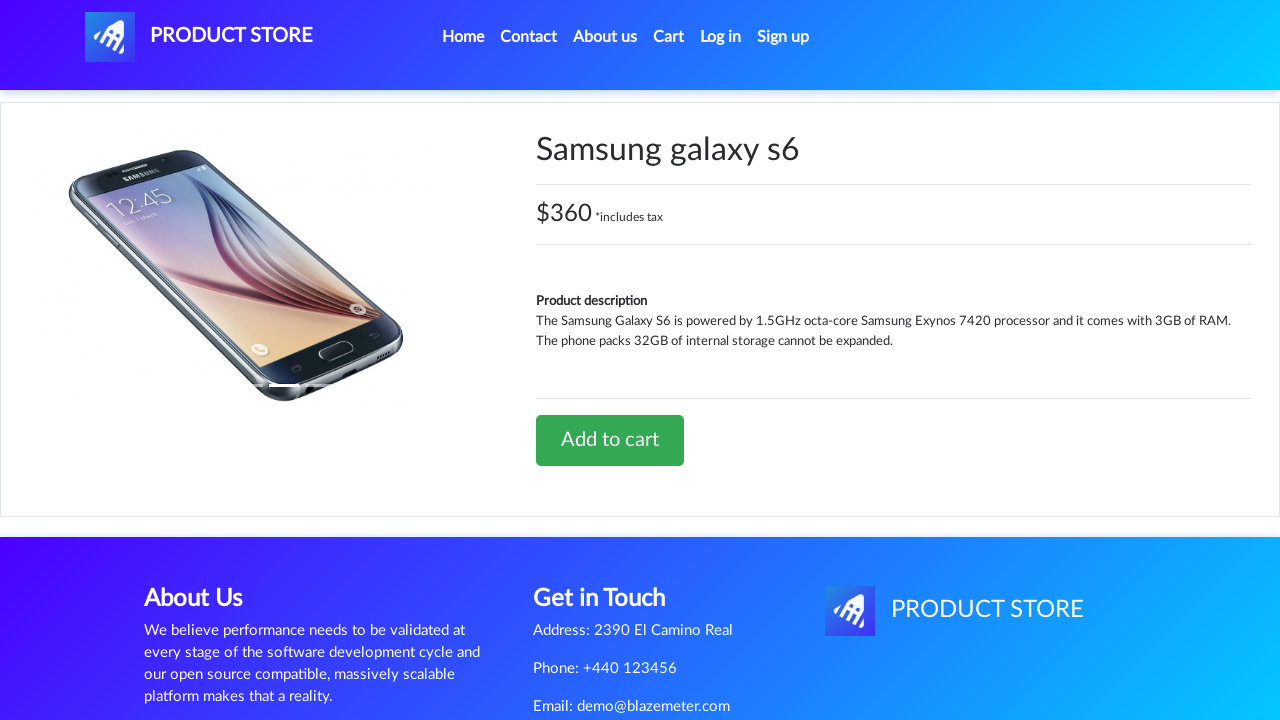

Product price element loaded
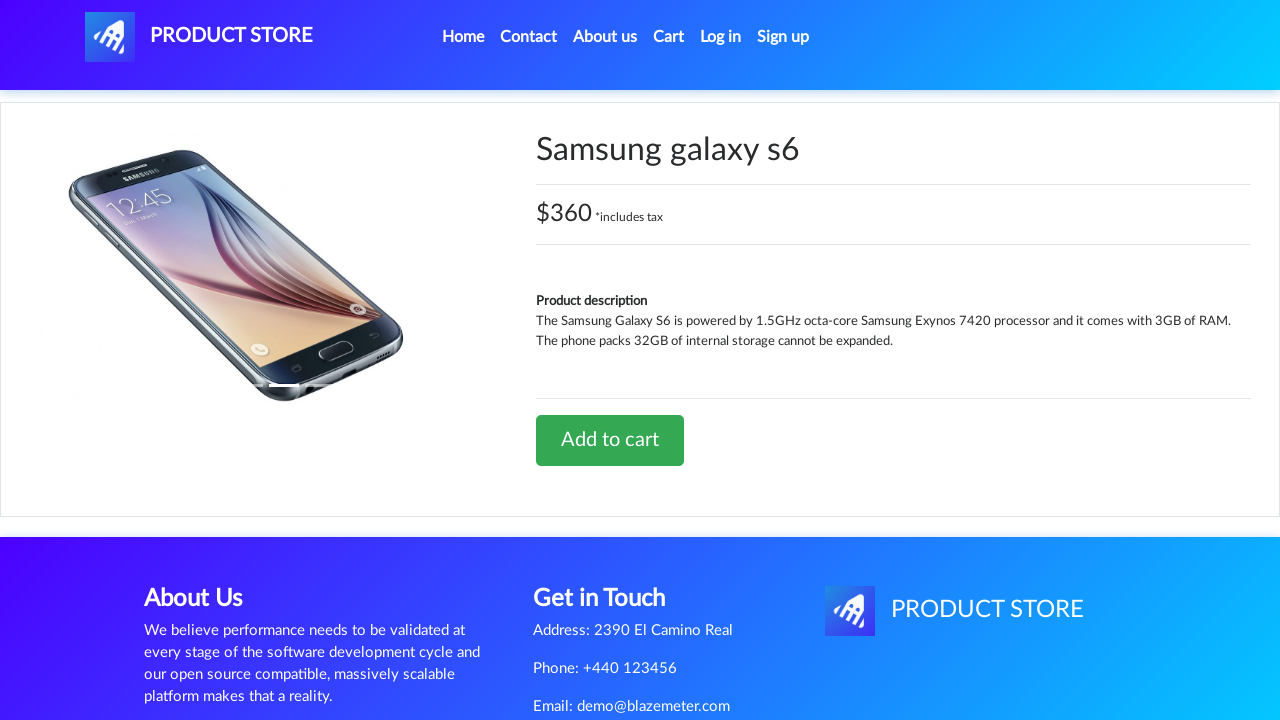

Product description element loaded
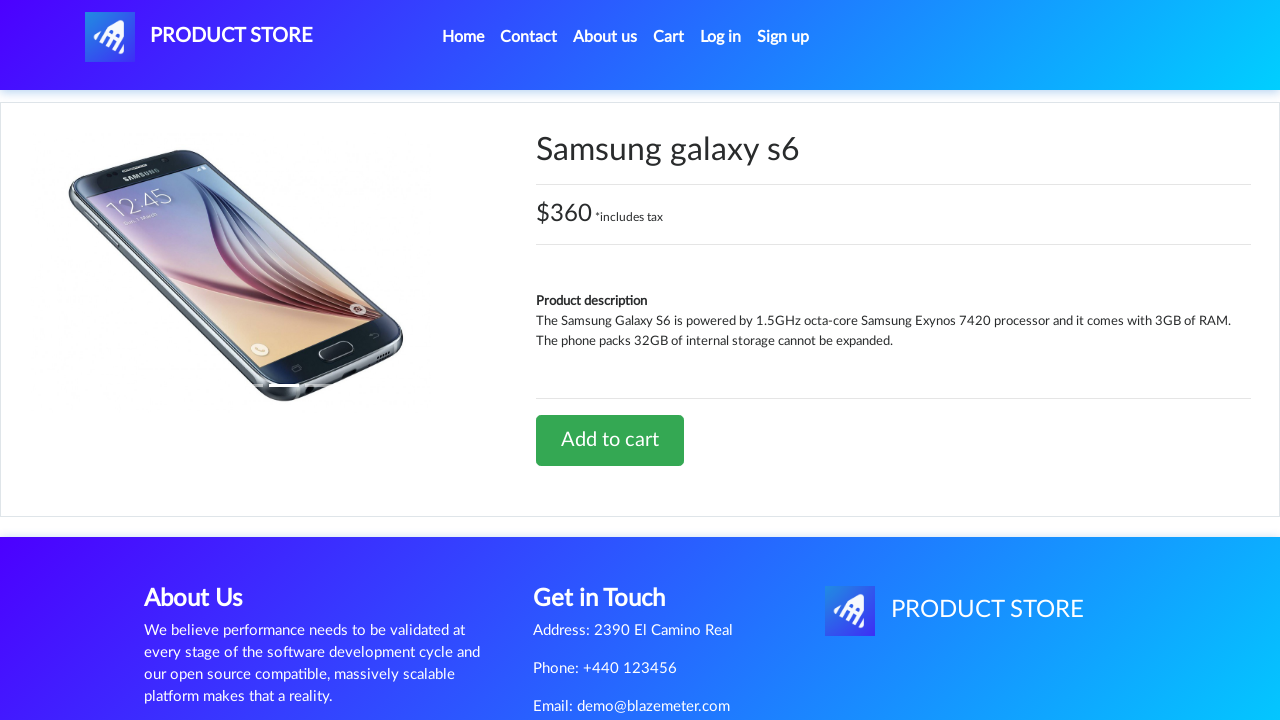

Add to cart button element loaded
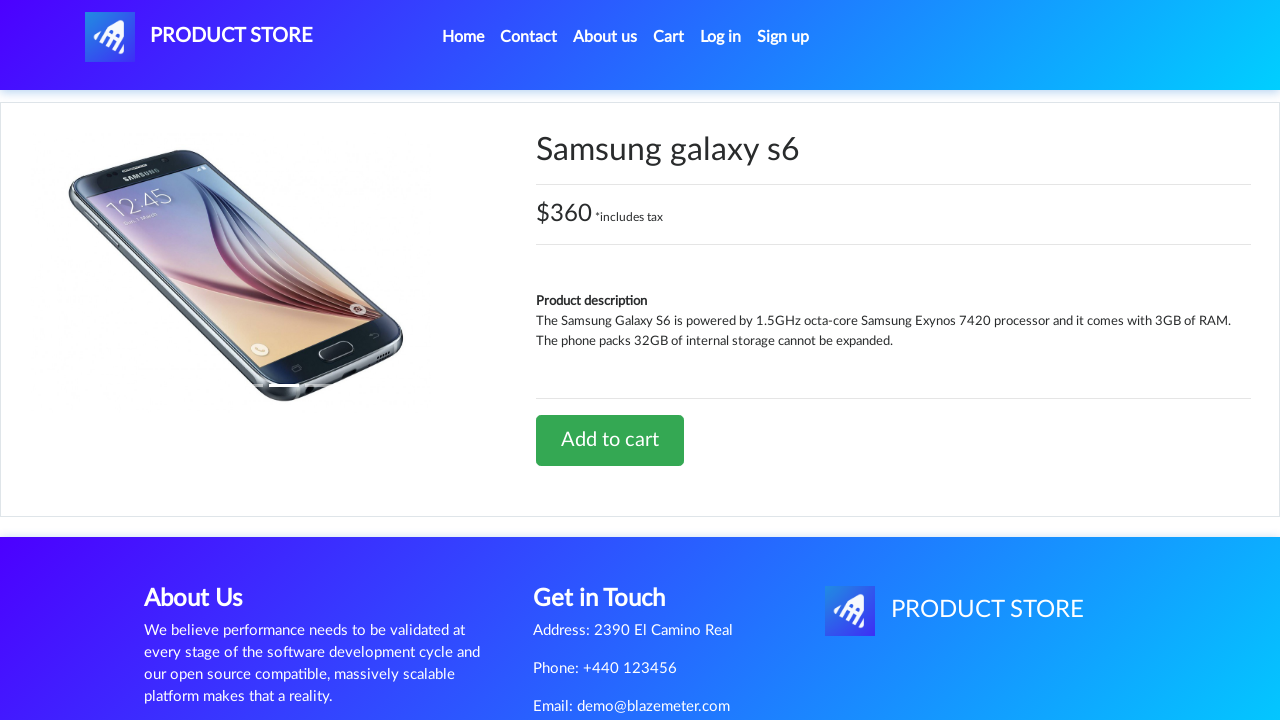

Navigated back to previous page
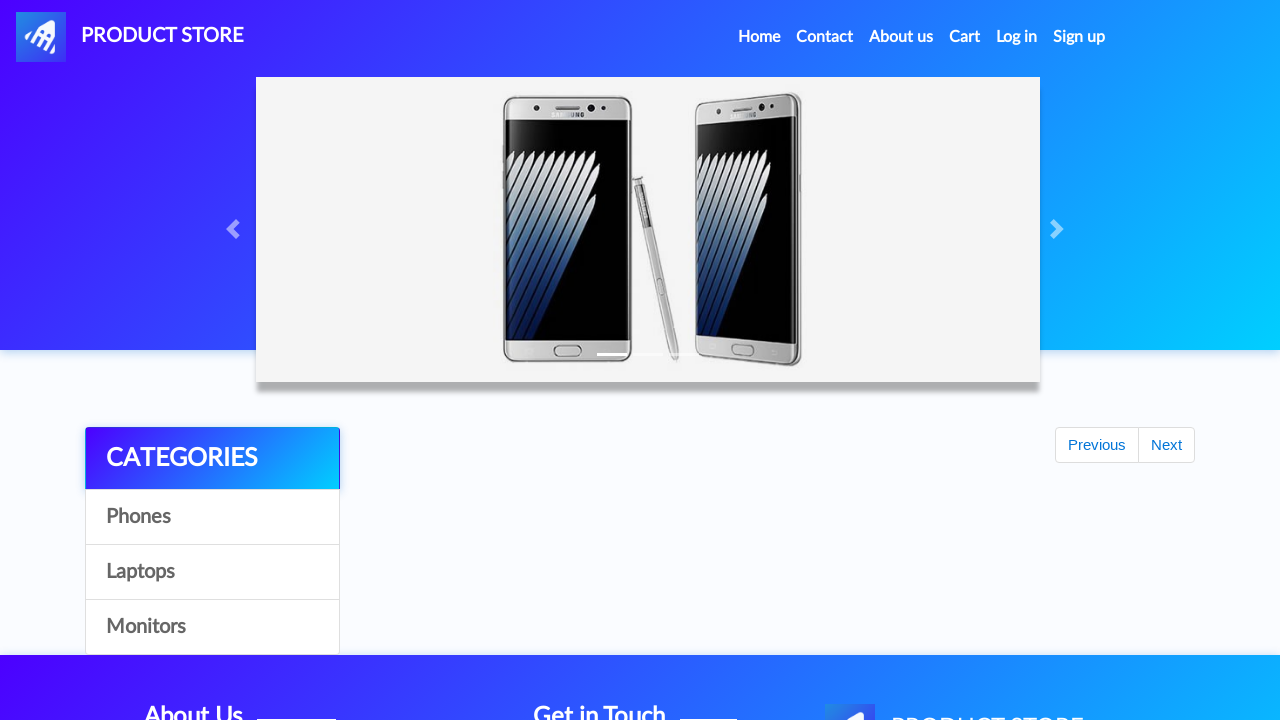

Waited 2000ms for page to fully load after navigation
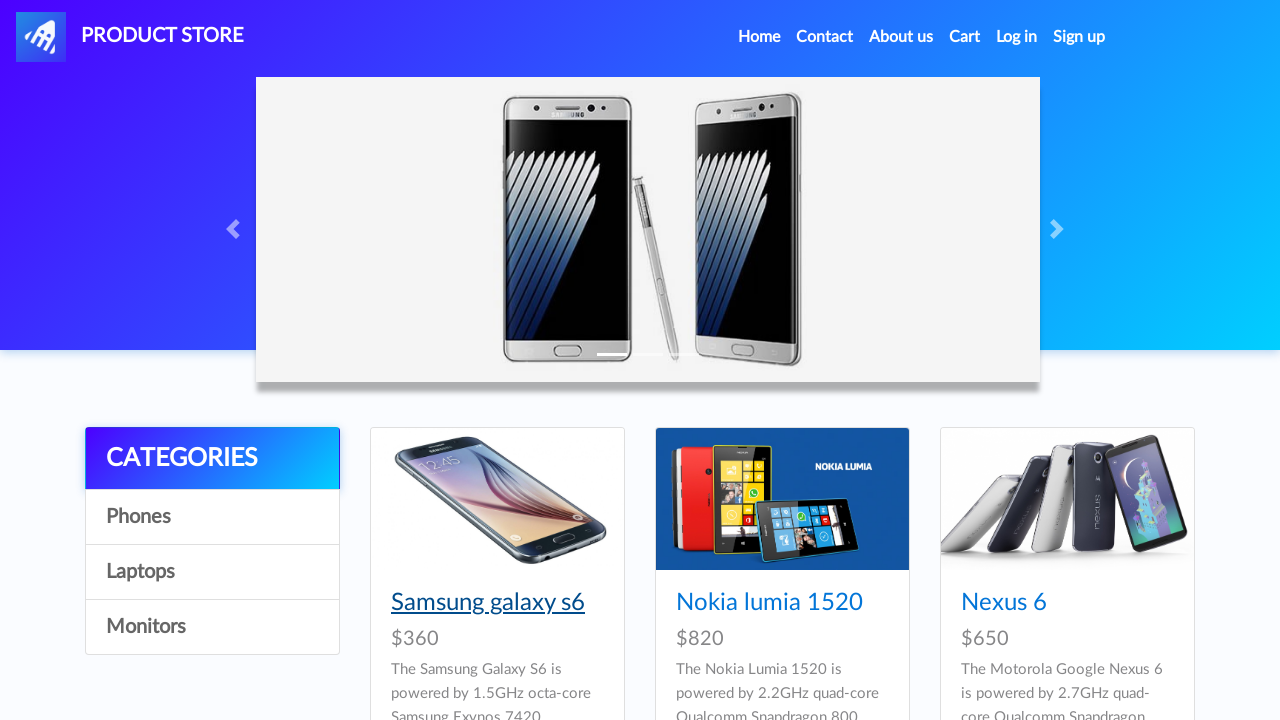

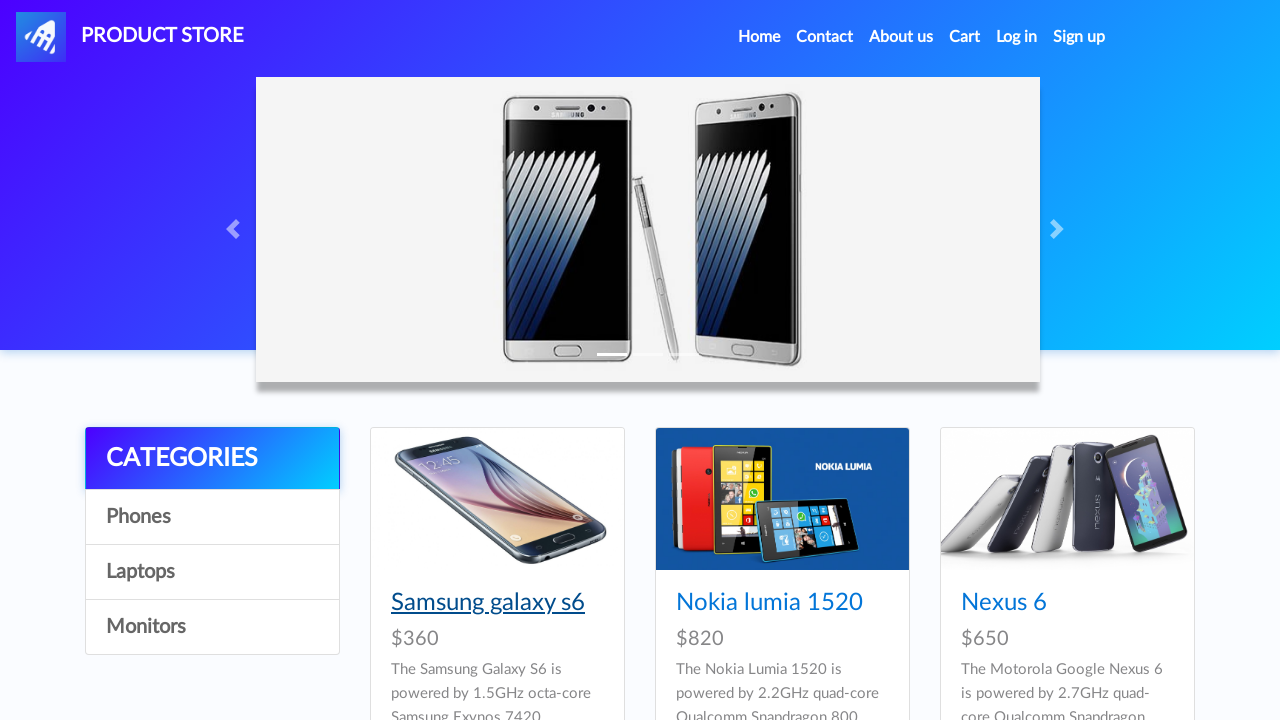